Navigates to Python.org homepage, clicks on the downloads section, and verifies that the releases list is displayed

Starting URL: https://www.python.org

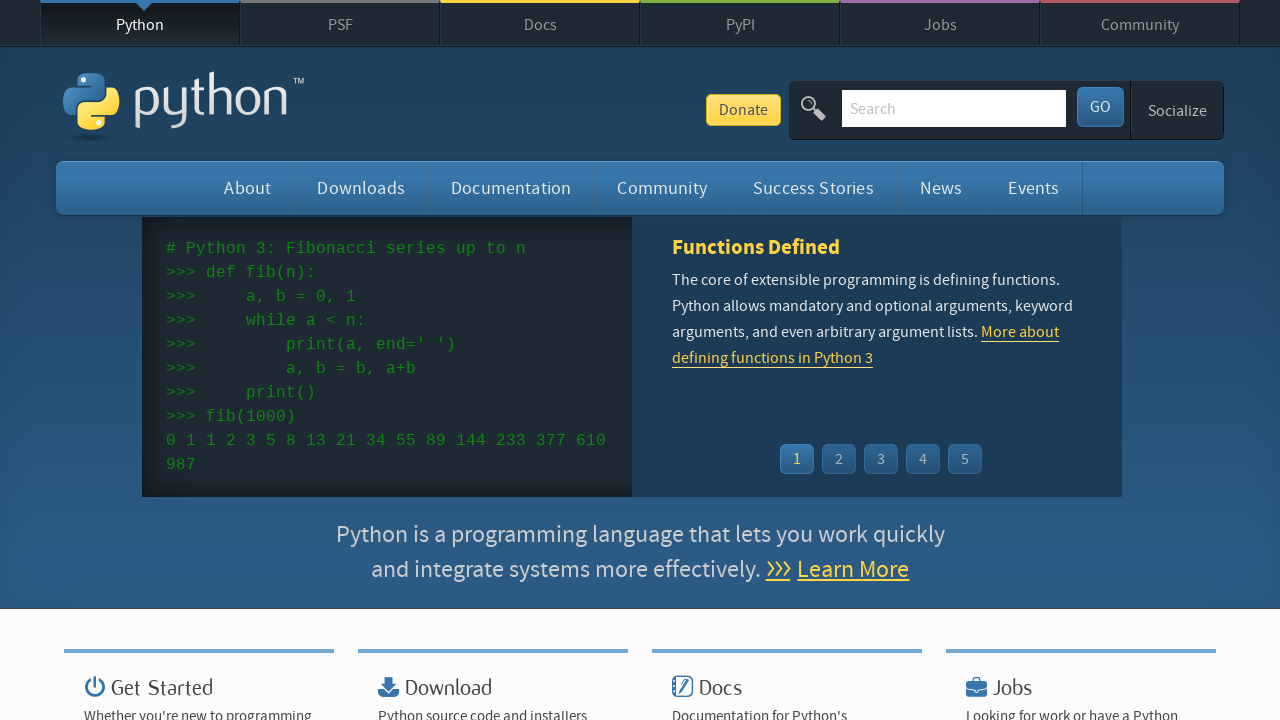

Navigated to Python.org homepage
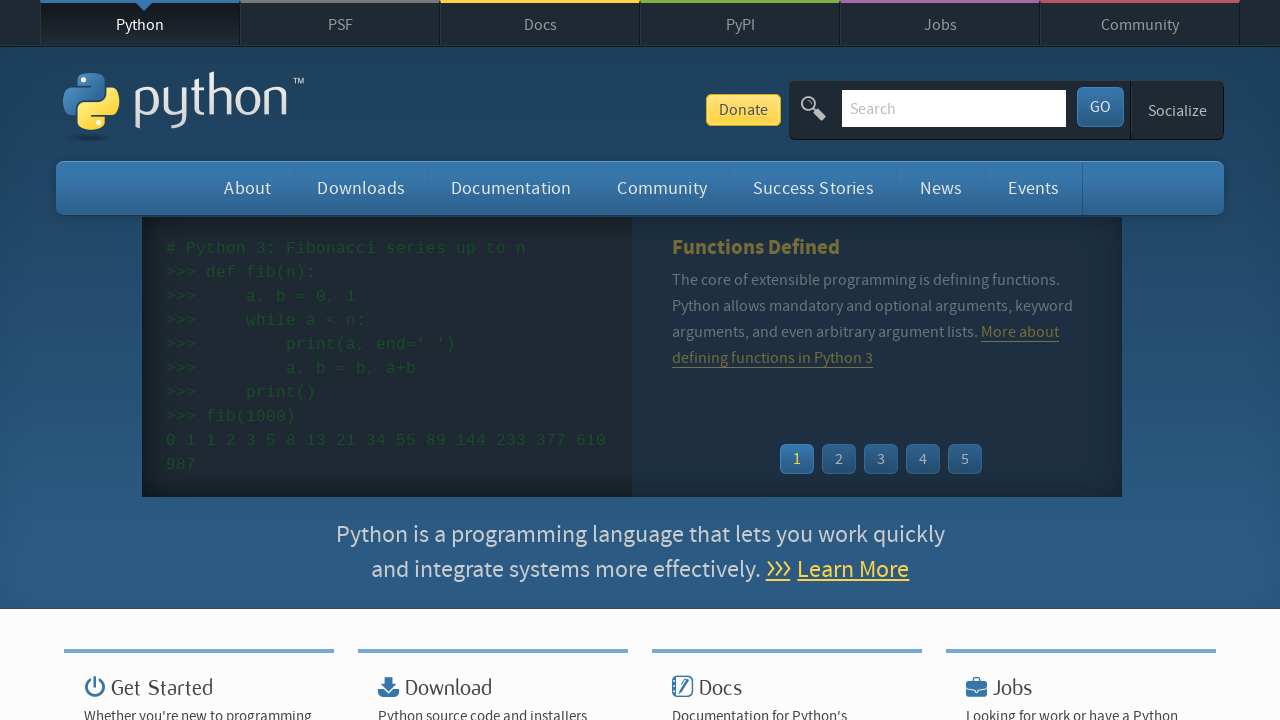

Clicked on the downloads section at (361, 188) on #downloads
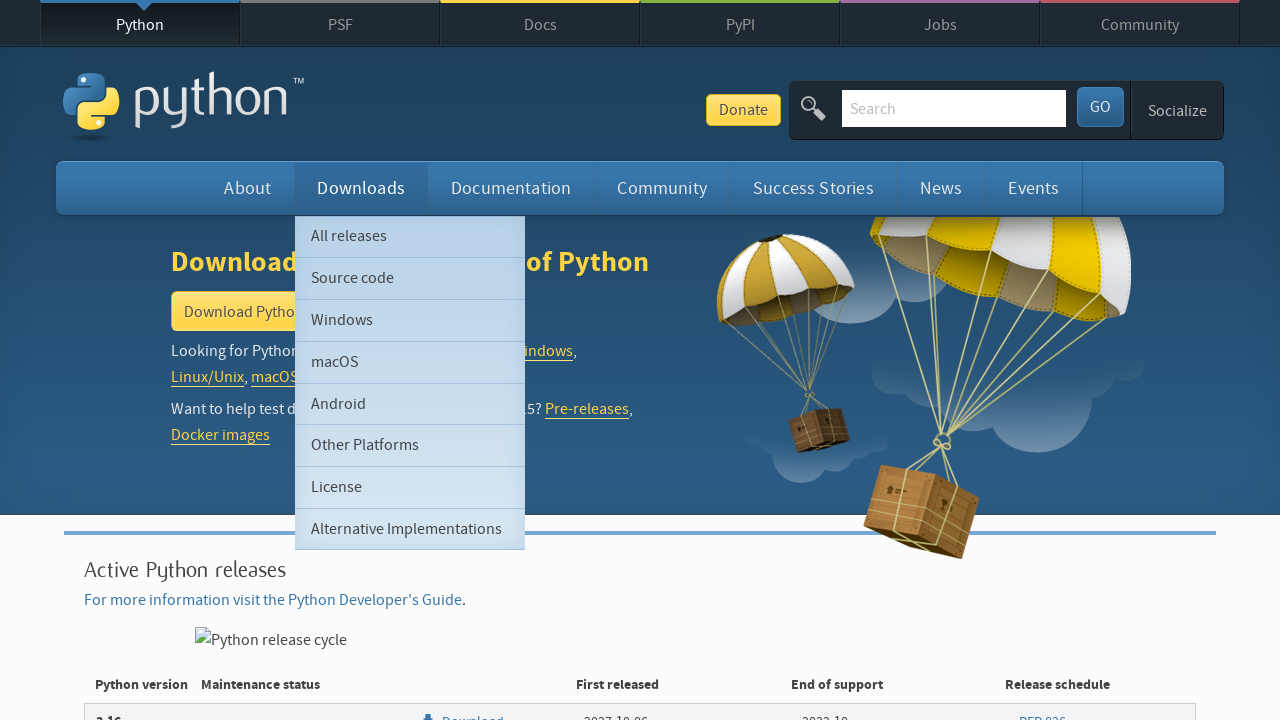

Releases list is now visible
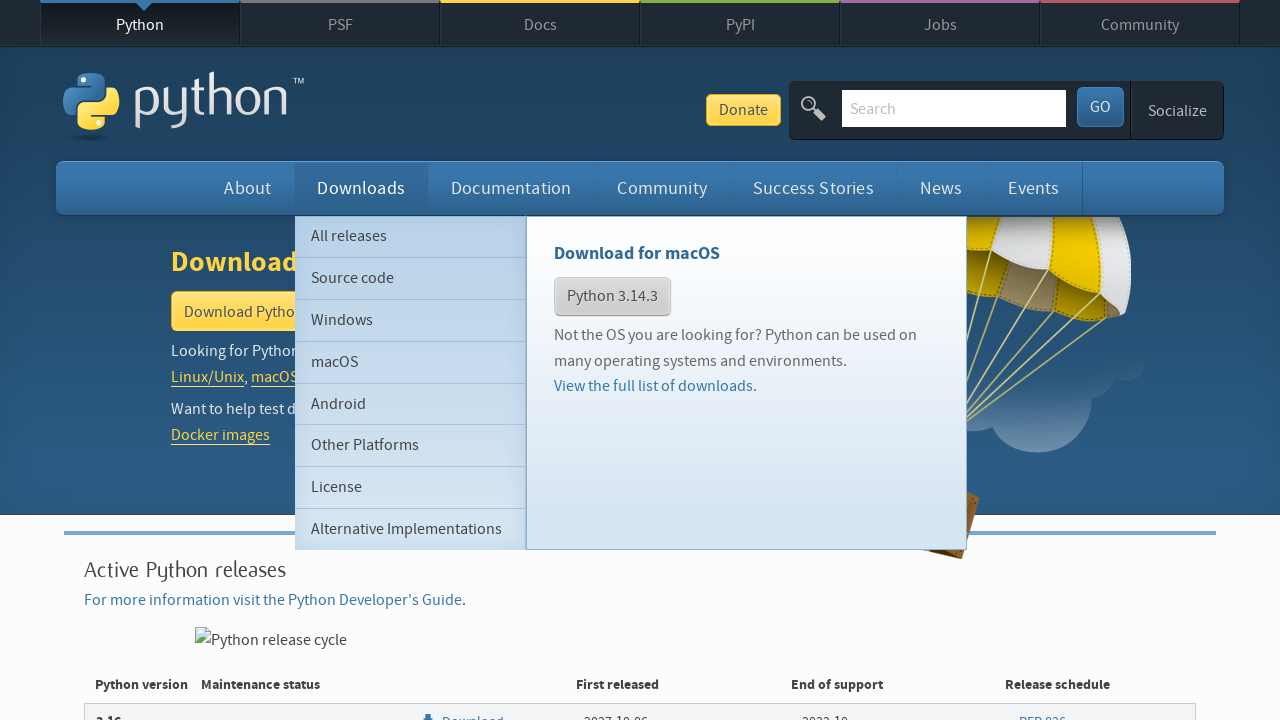

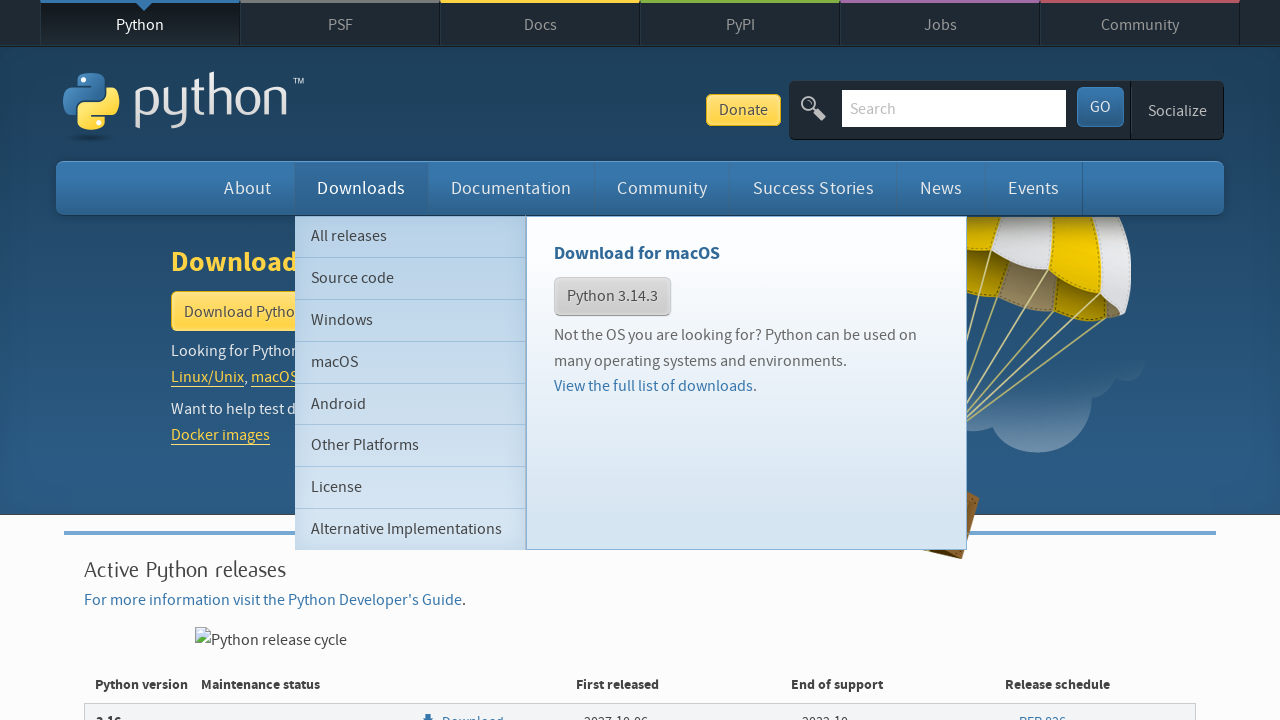